Tests checkbox and radio button interactions by navigating to a page and clicking on a checkbox and a radio button option

Starting URL: https://teserat.github.io/welcome/

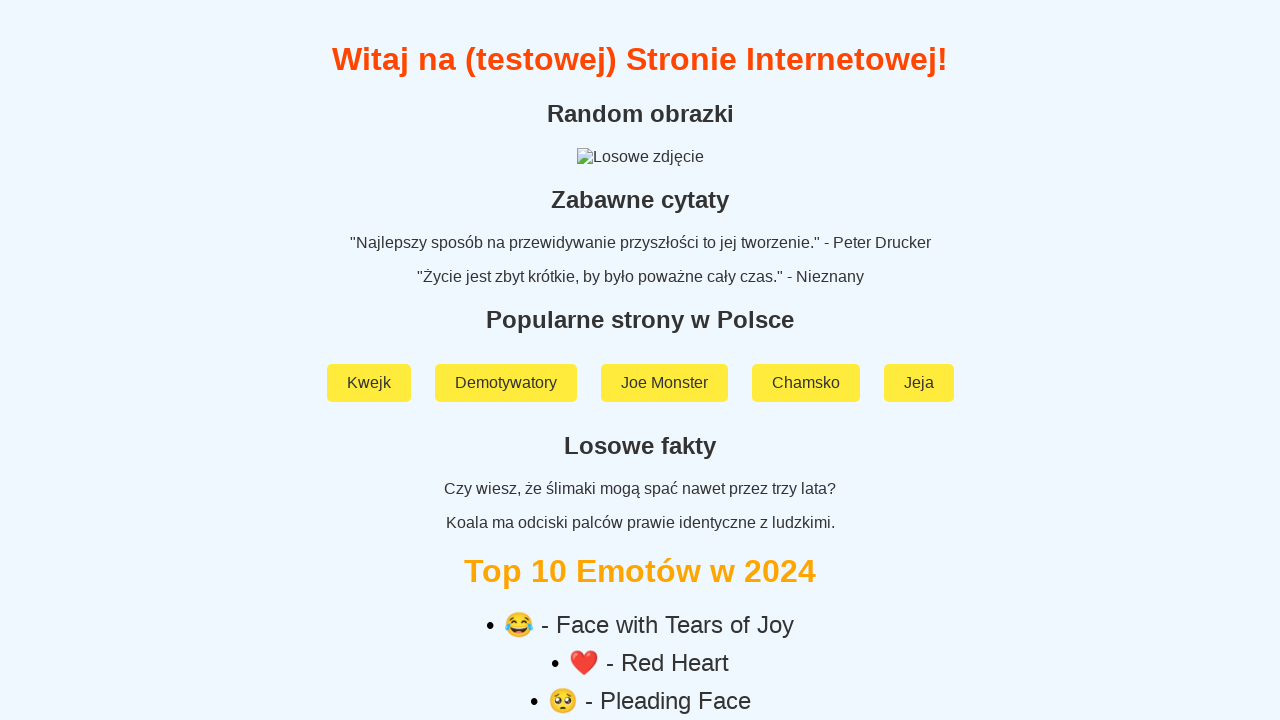

Clicked on 'Rozchodniak' link at (640, 592) on text=Rozchodniak
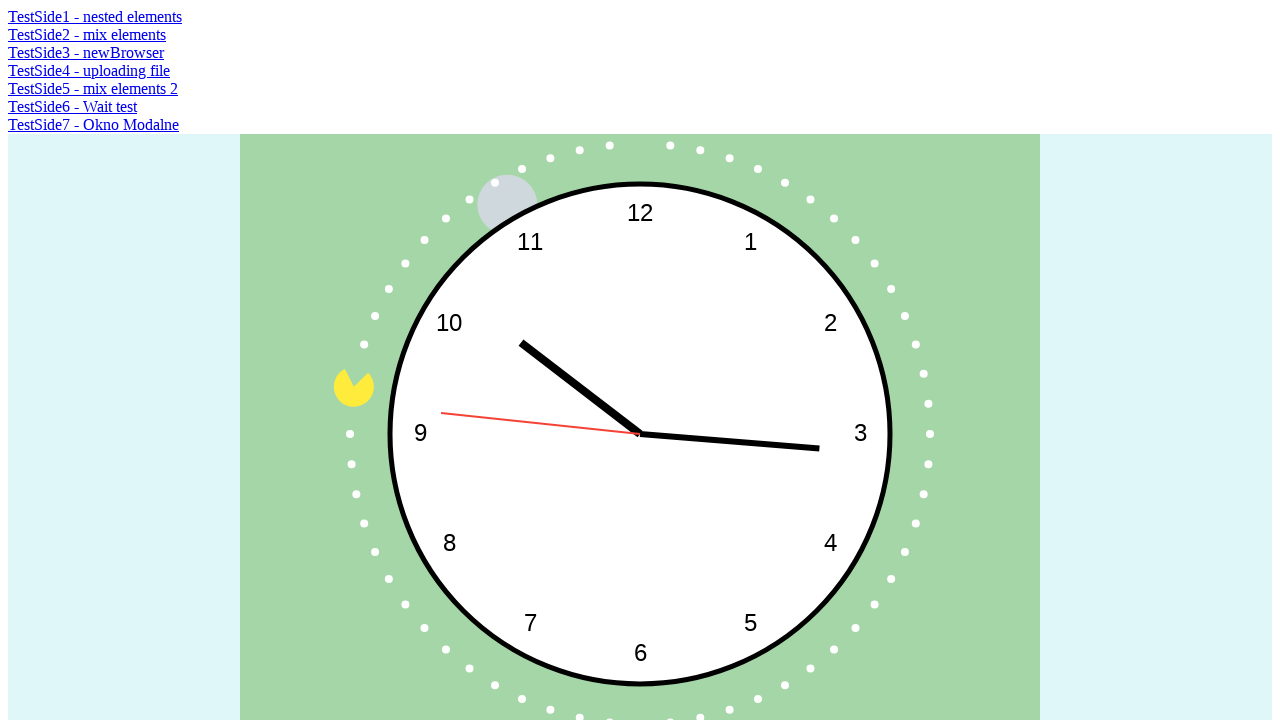

Clicked on 'TestSide2 - mix elements' link at (87, 34) on text=TestSide2 - mix elements
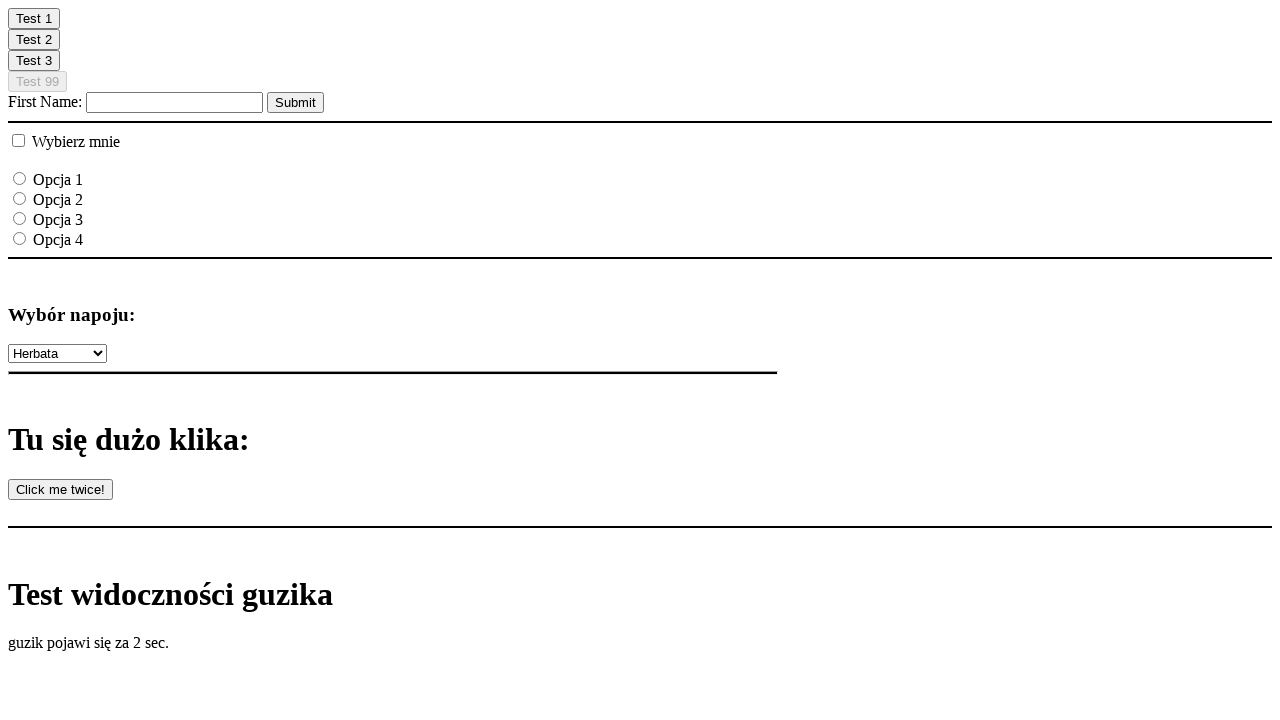

Clicked on checkbox element at (18, 140) on [type='checkbox']
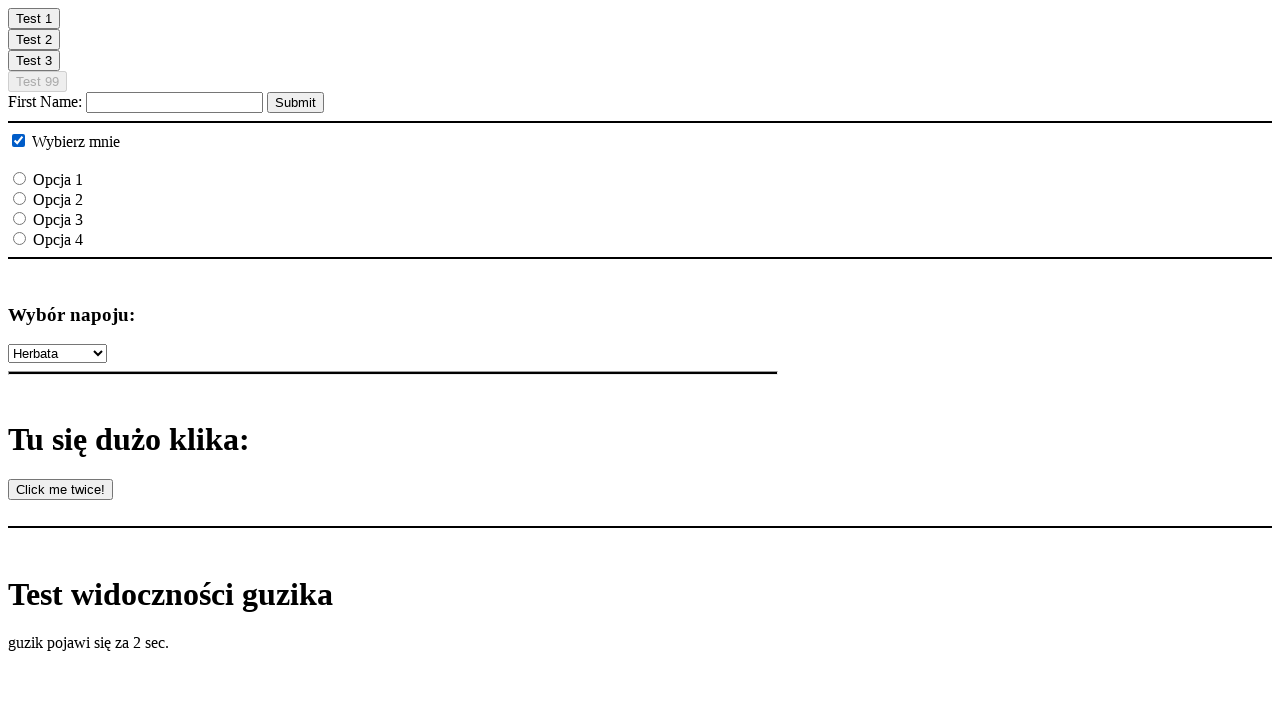

Clicked on radio button option3 at (20, 218) on [value='option3']
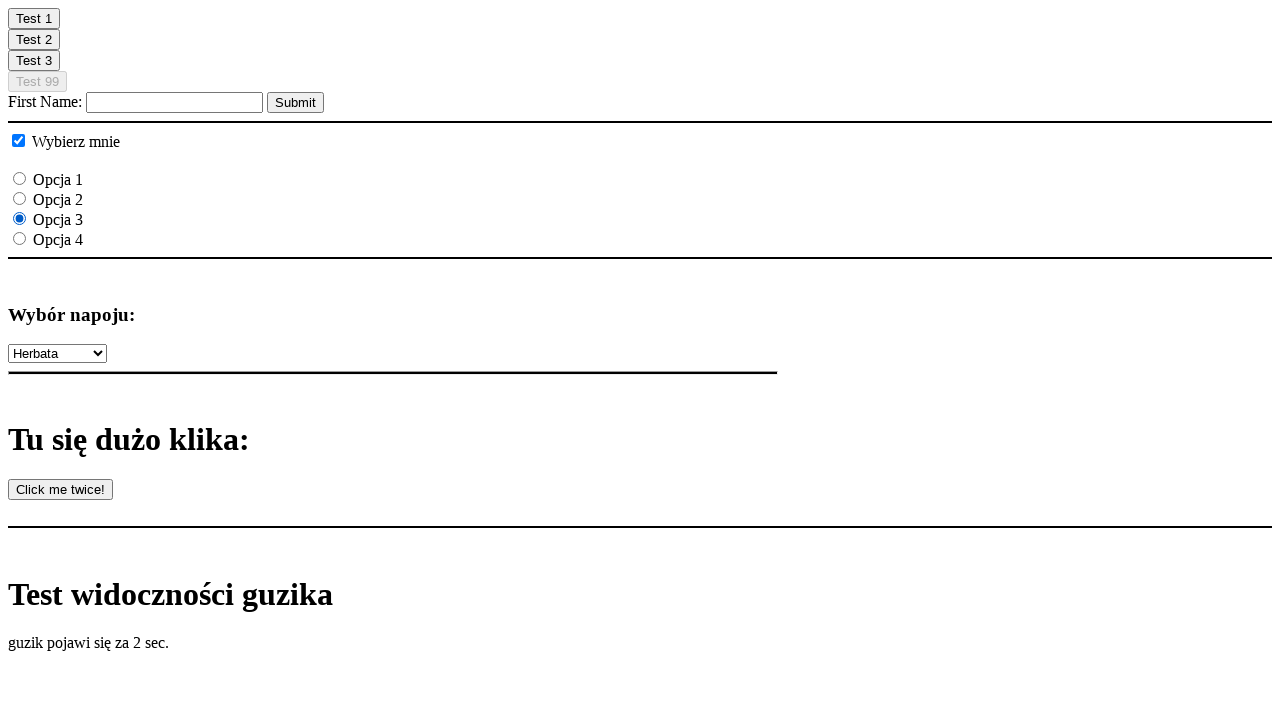

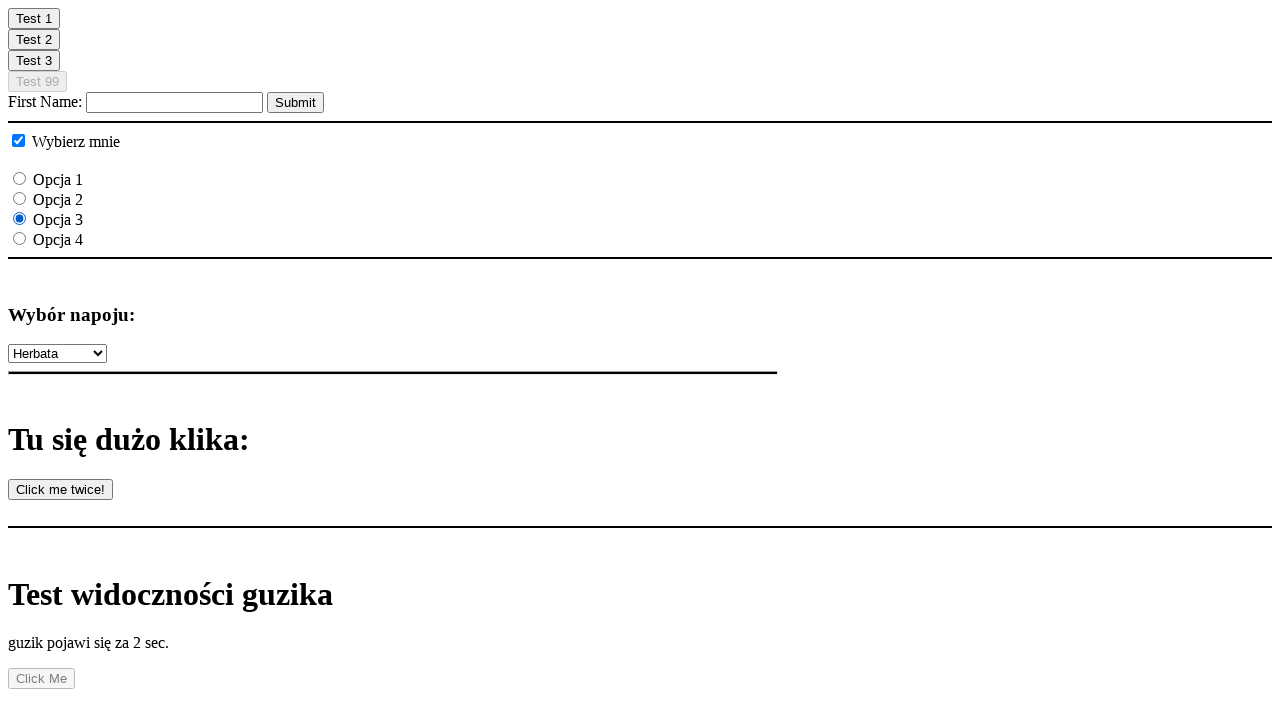